Opens the Rahul Shetty Academy website homepage and verifies the page loads successfully.

Starting URL: https://rahulshettyacademy.com/#/index

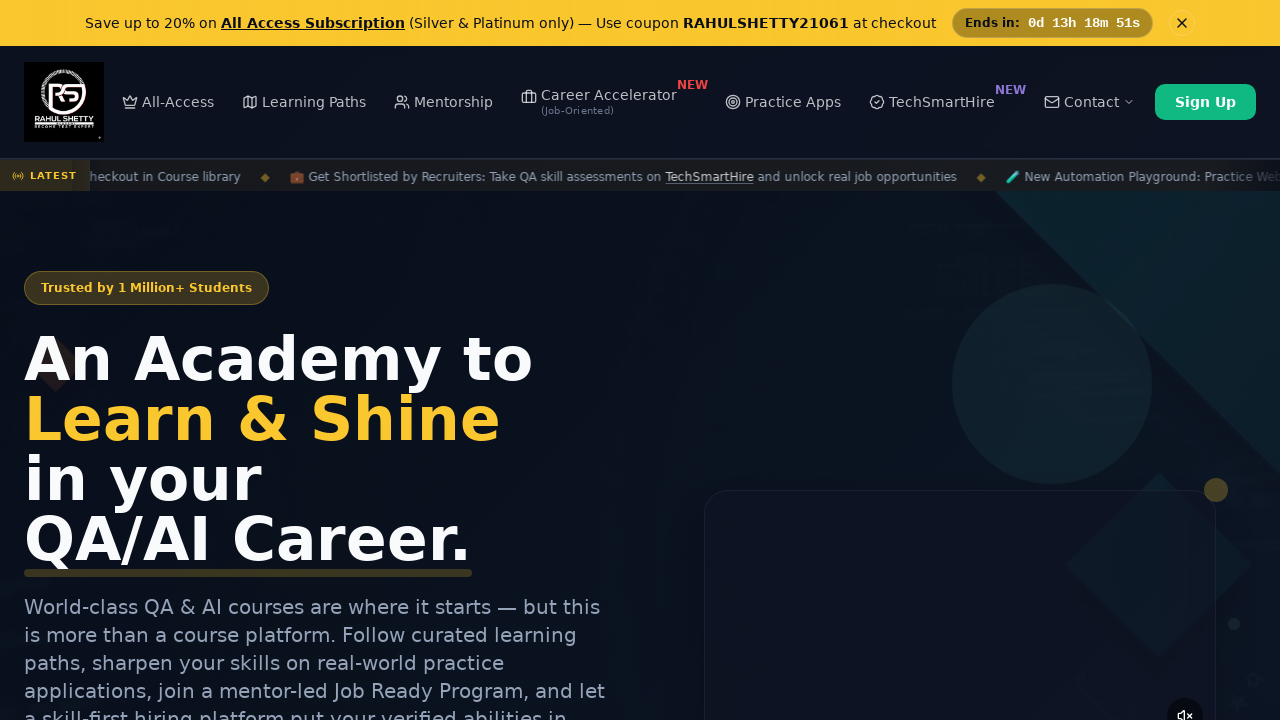

Page DOM content loaded
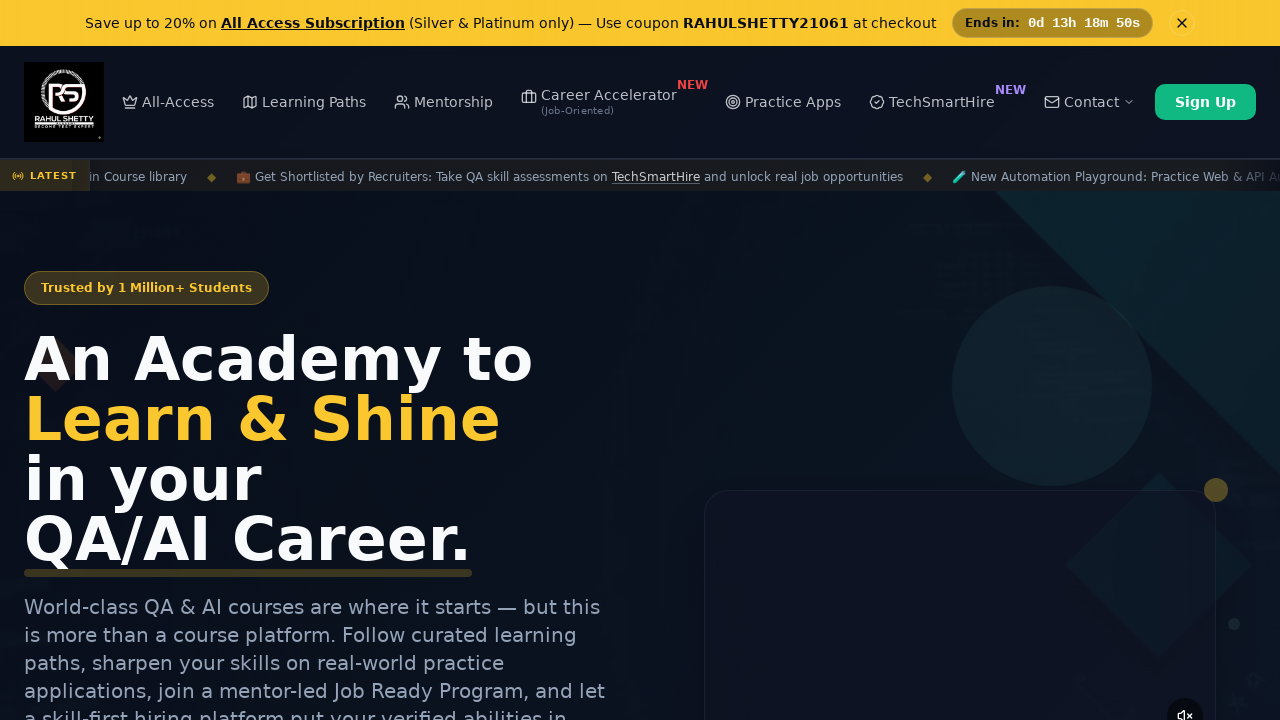

Body element is visible - Rahul Shetty Academy homepage loaded successfully
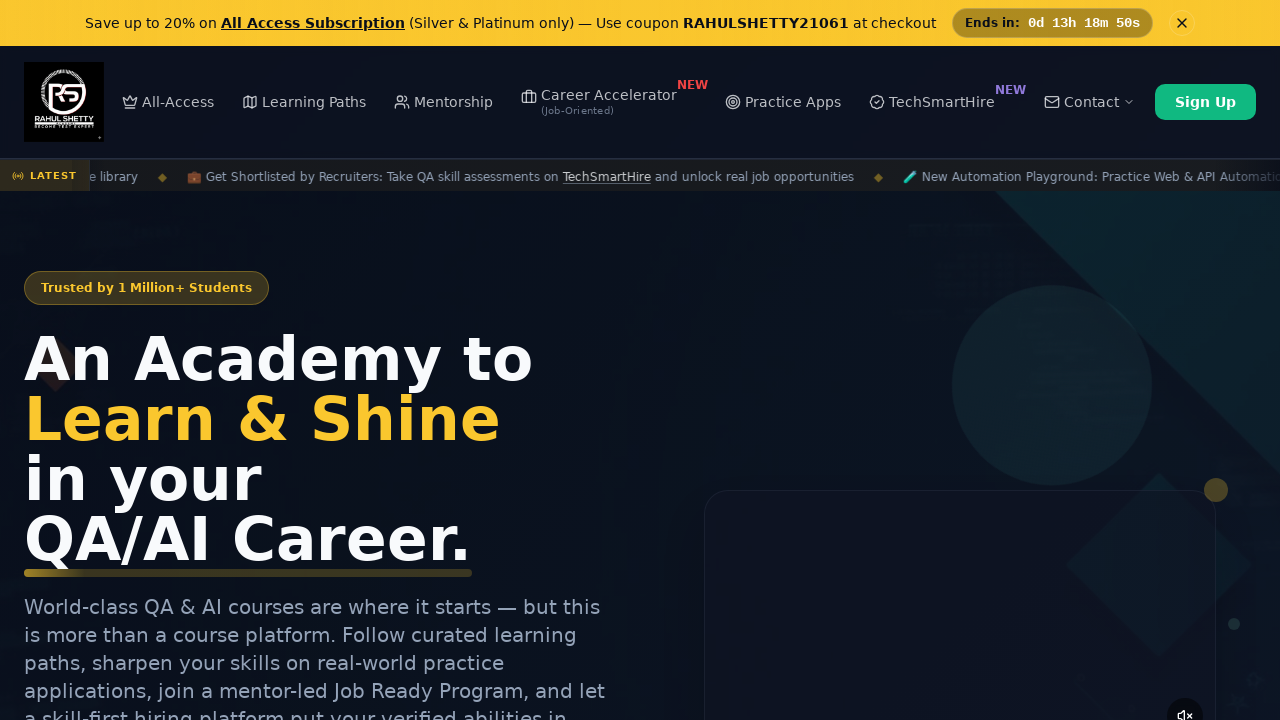

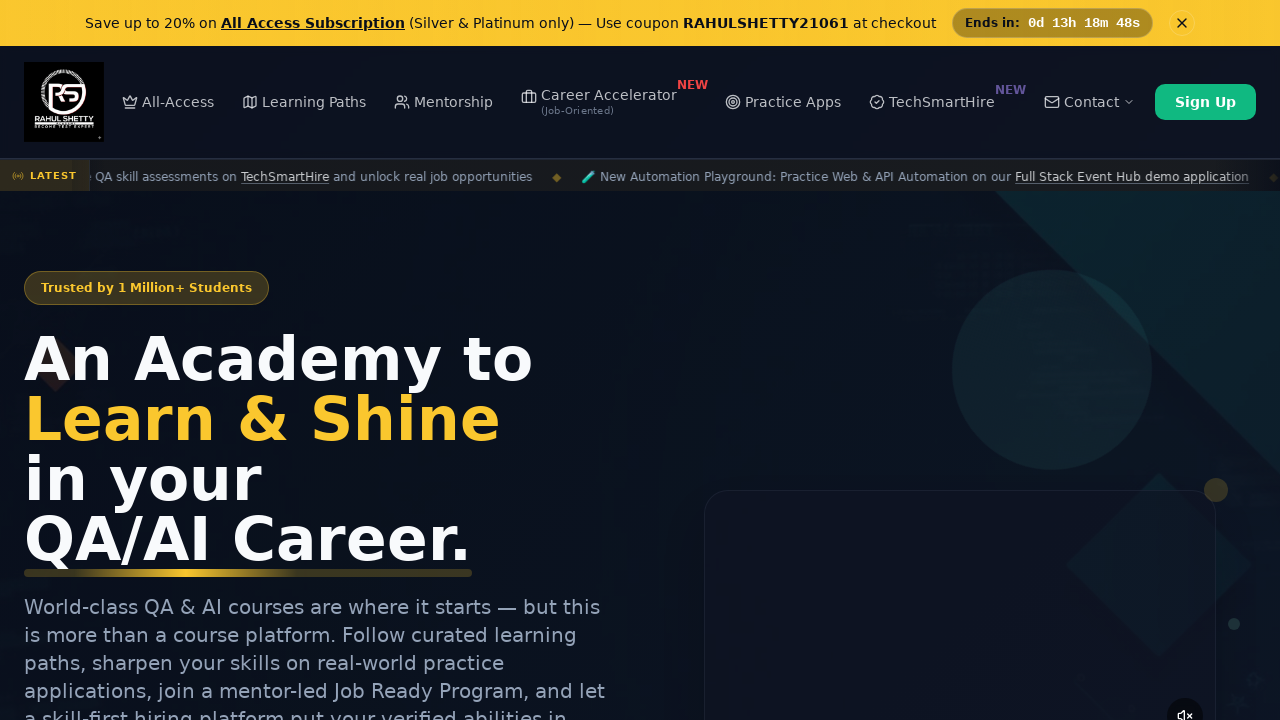